Tests keyboard shortcuts on a text comparison tool by entering text in the first field, selecting all with Ctrl+A, copying with Ctrl+C, tabbing to the next field, and pasting with Ctrl+V

Starting URL: https://text-compare.com/

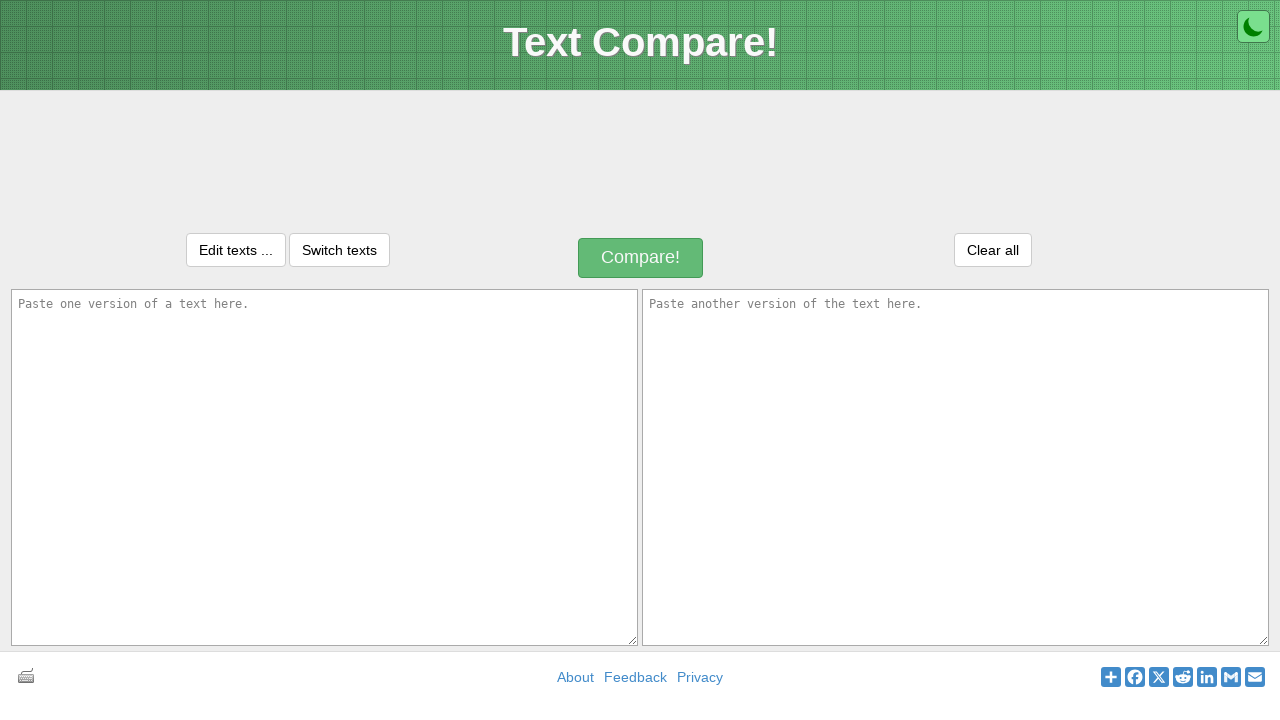

Entered 'welcome to selenium' in the first text field on #inputText1
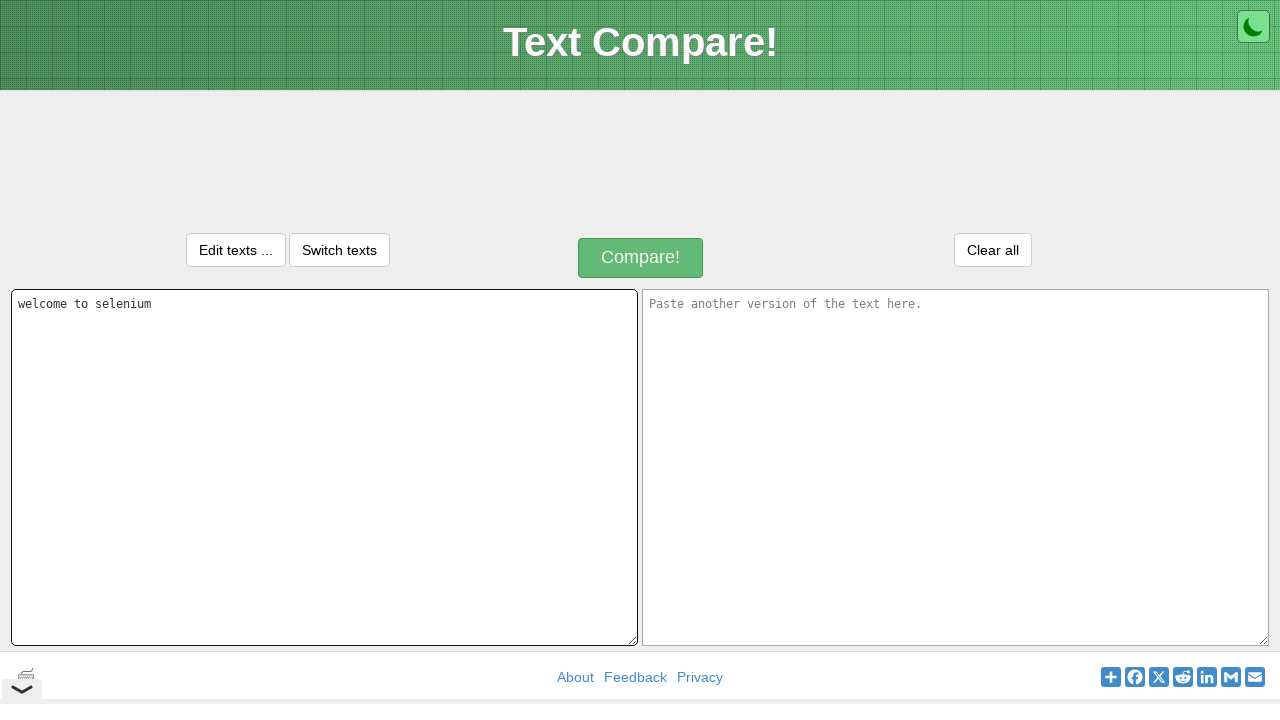

Selected all text in first field with Ctrl+A
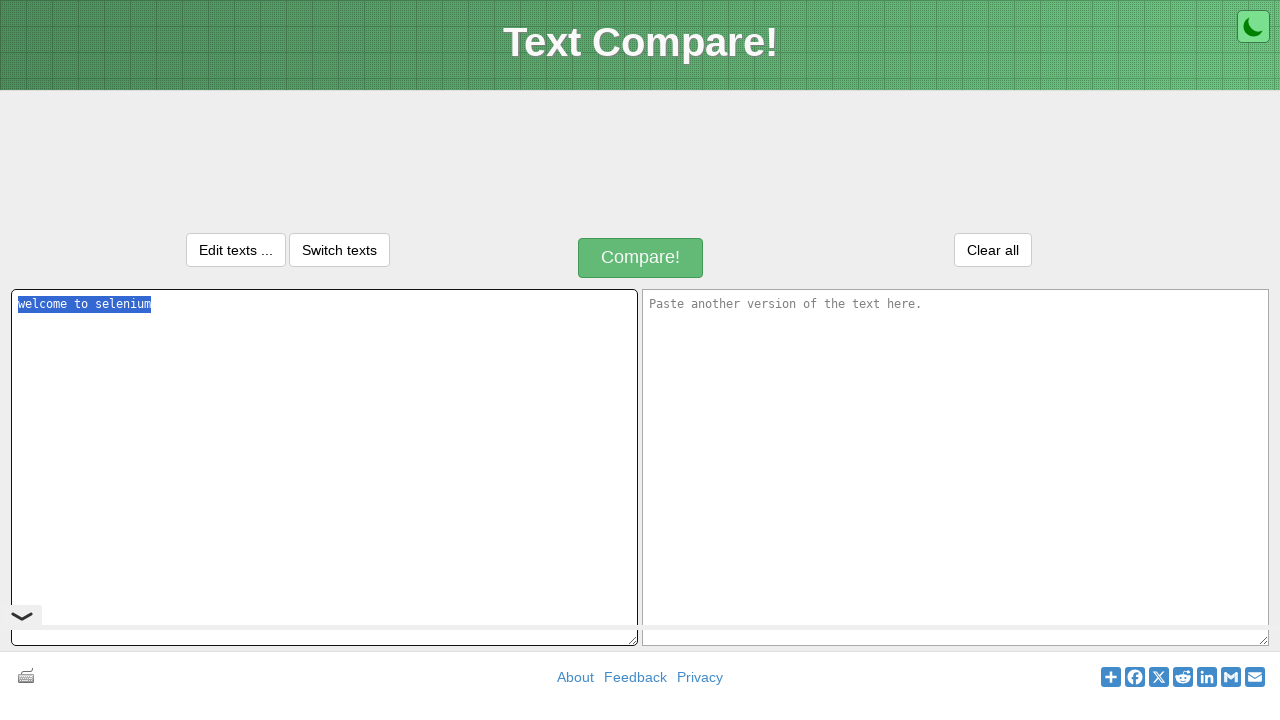

Copied selected text with Ctrl+C
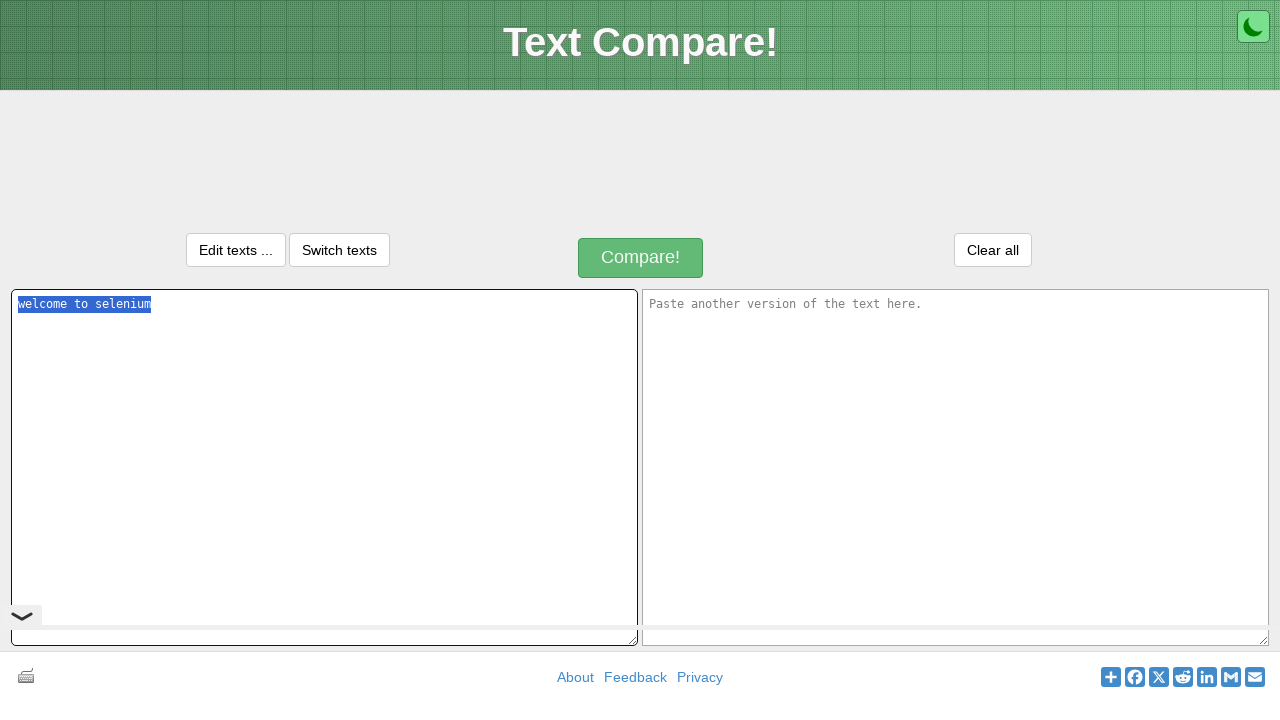

Tabbed to the next field
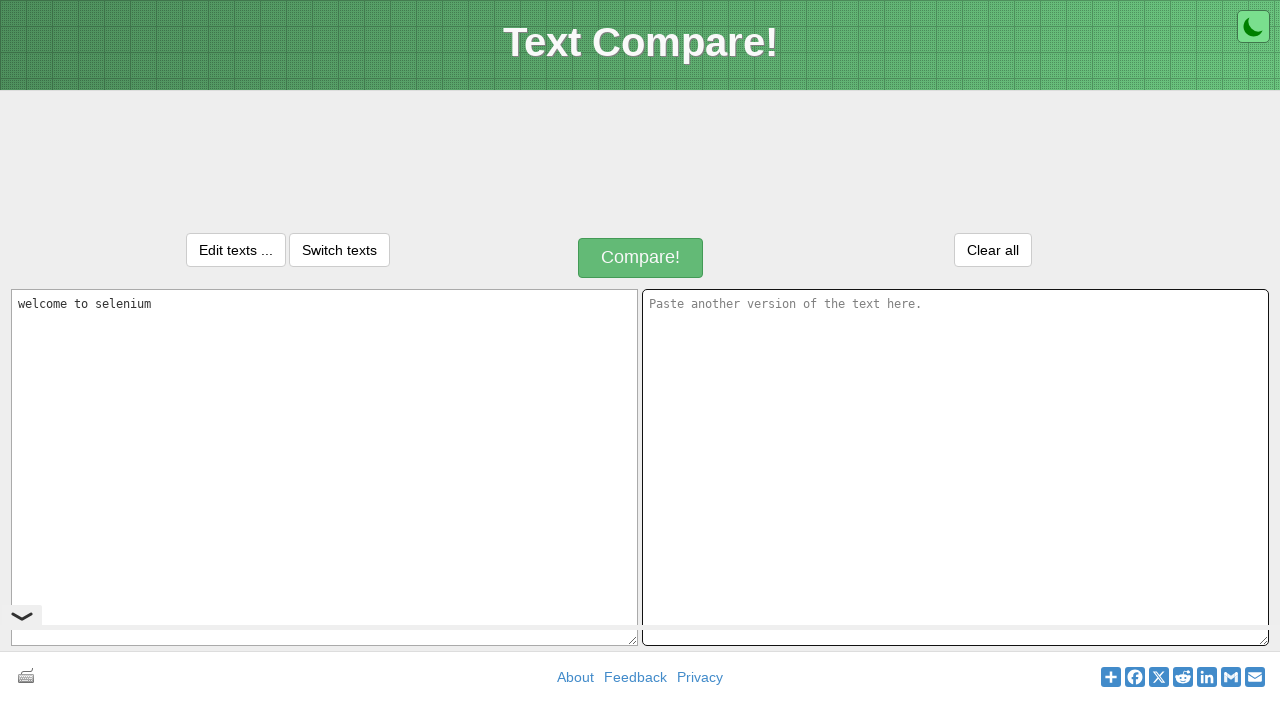

Pasted text into second field with Ctrl+V
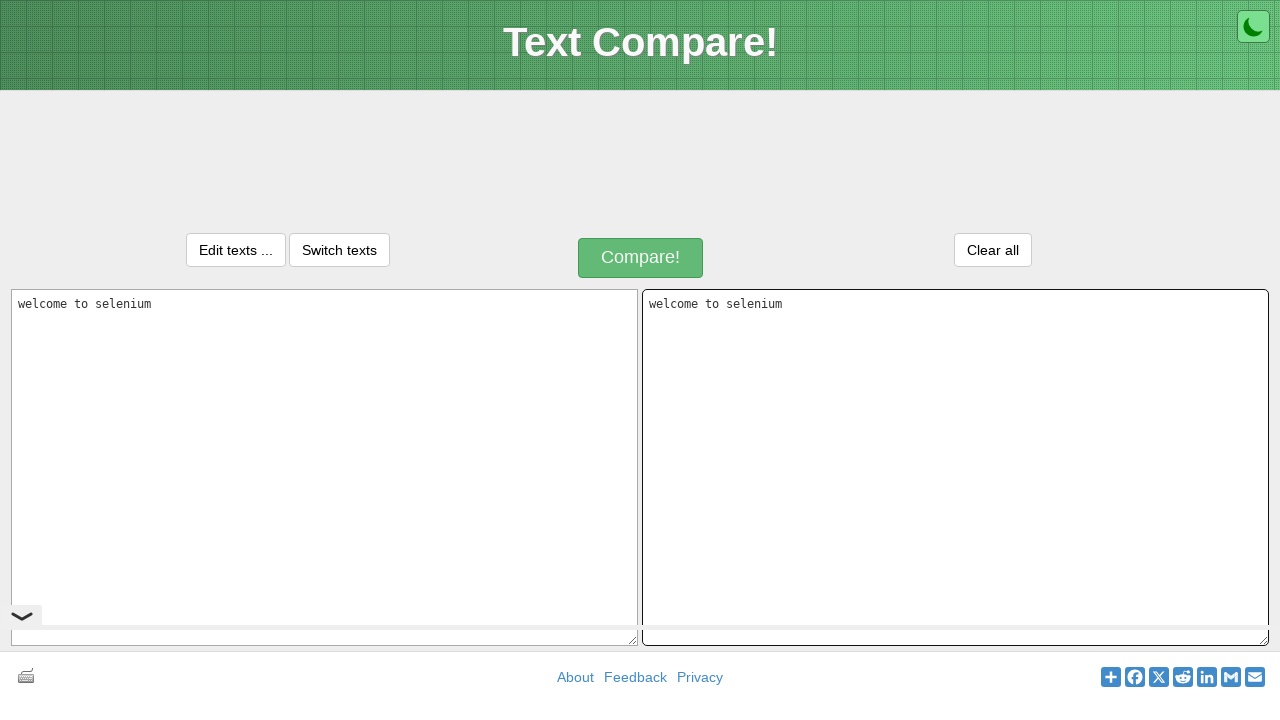

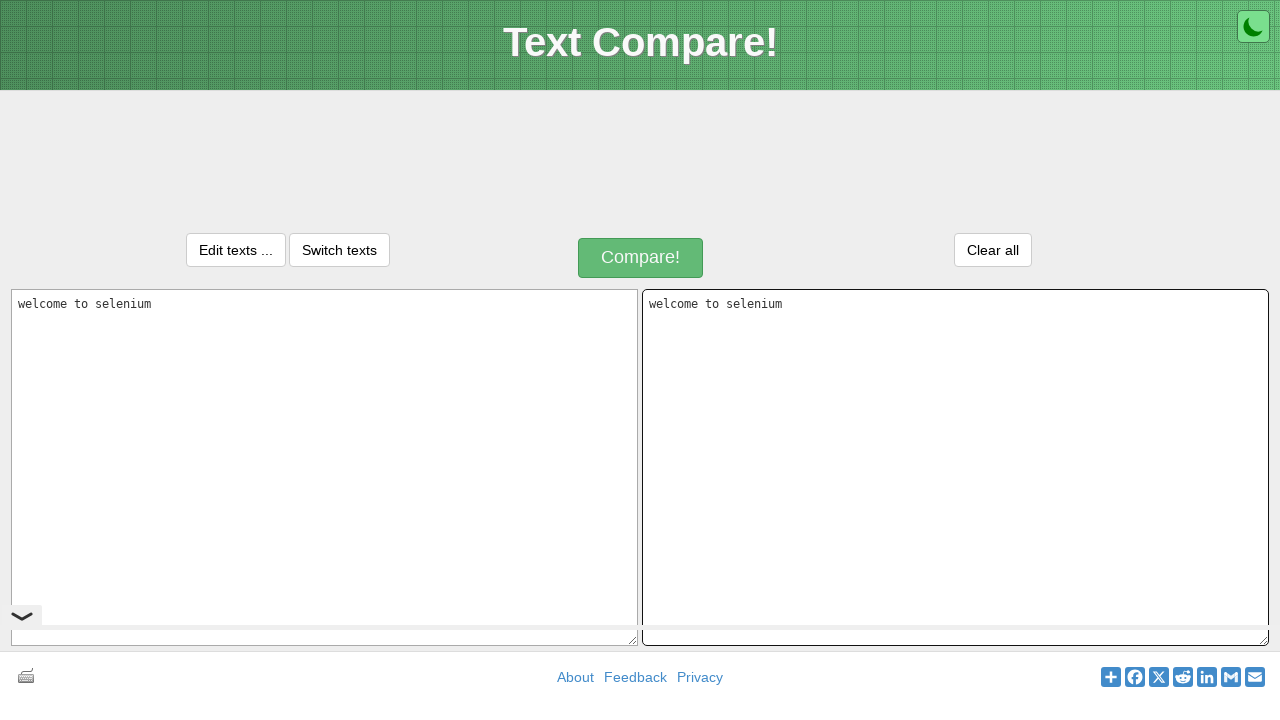